Tests opening a new browser tab, verifying content is displayed in the new tab, then closing it and returning to the original window

Starting URL: https://demoqa.com/browser-windows

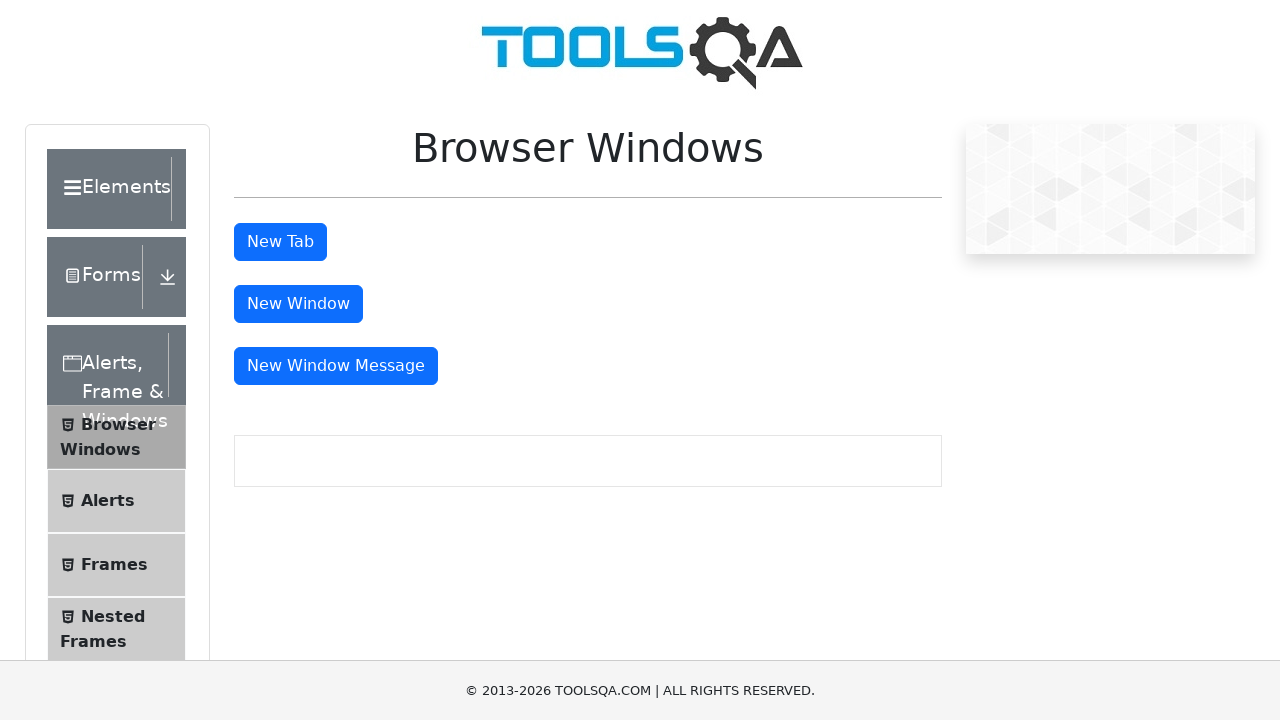

Clicked tab button to open new browser tab at (280, 242) on #tabButton
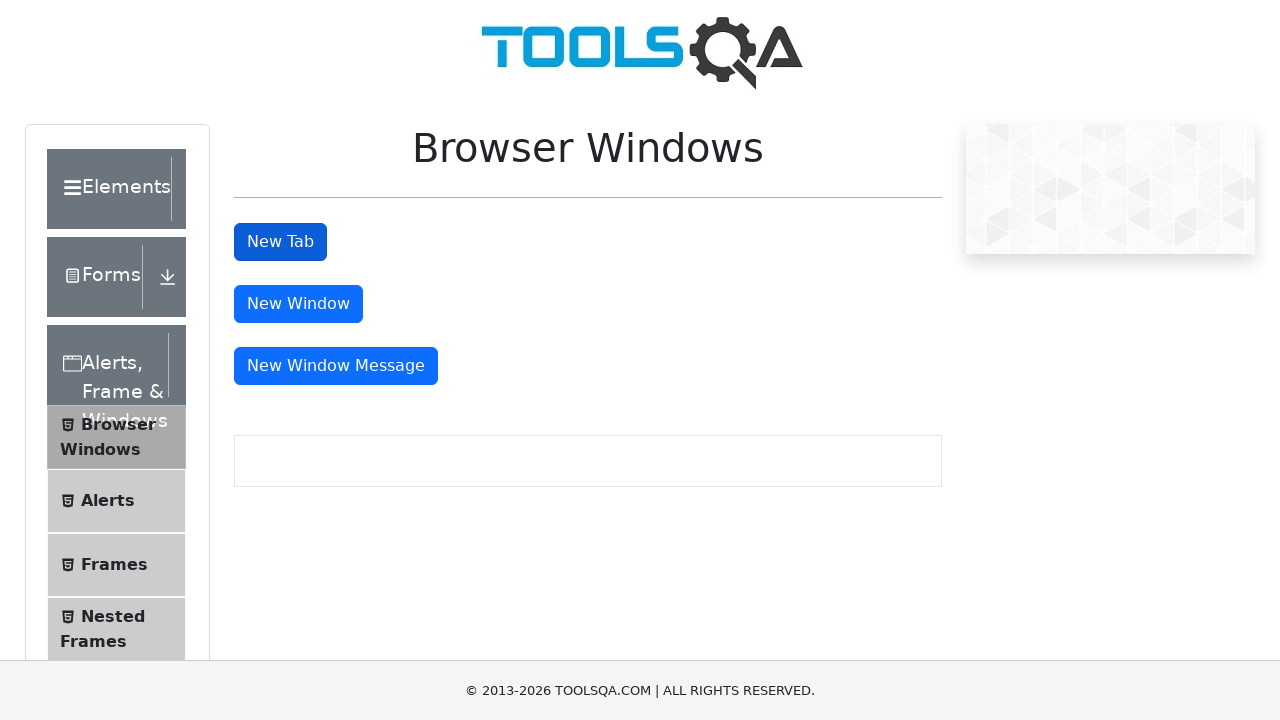

New tab opened and captured
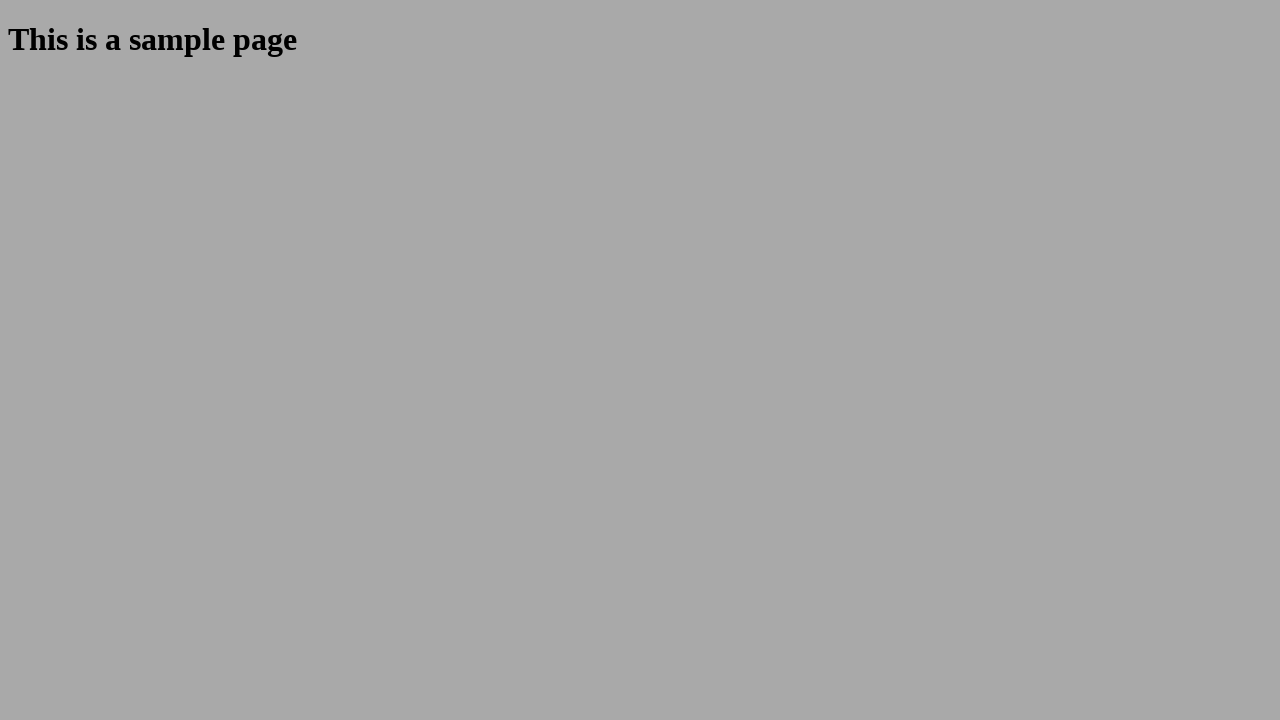

New tab loaded and sample heading selector found
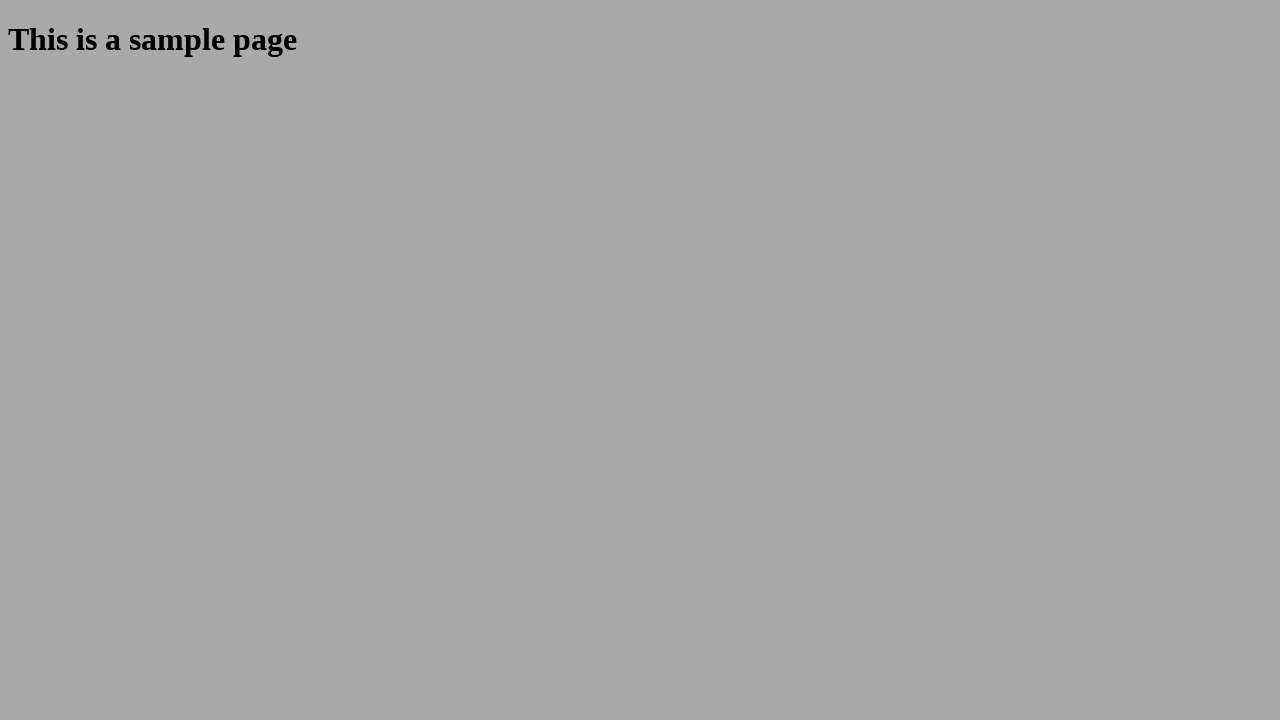

Verified sample heading is visible in new tab
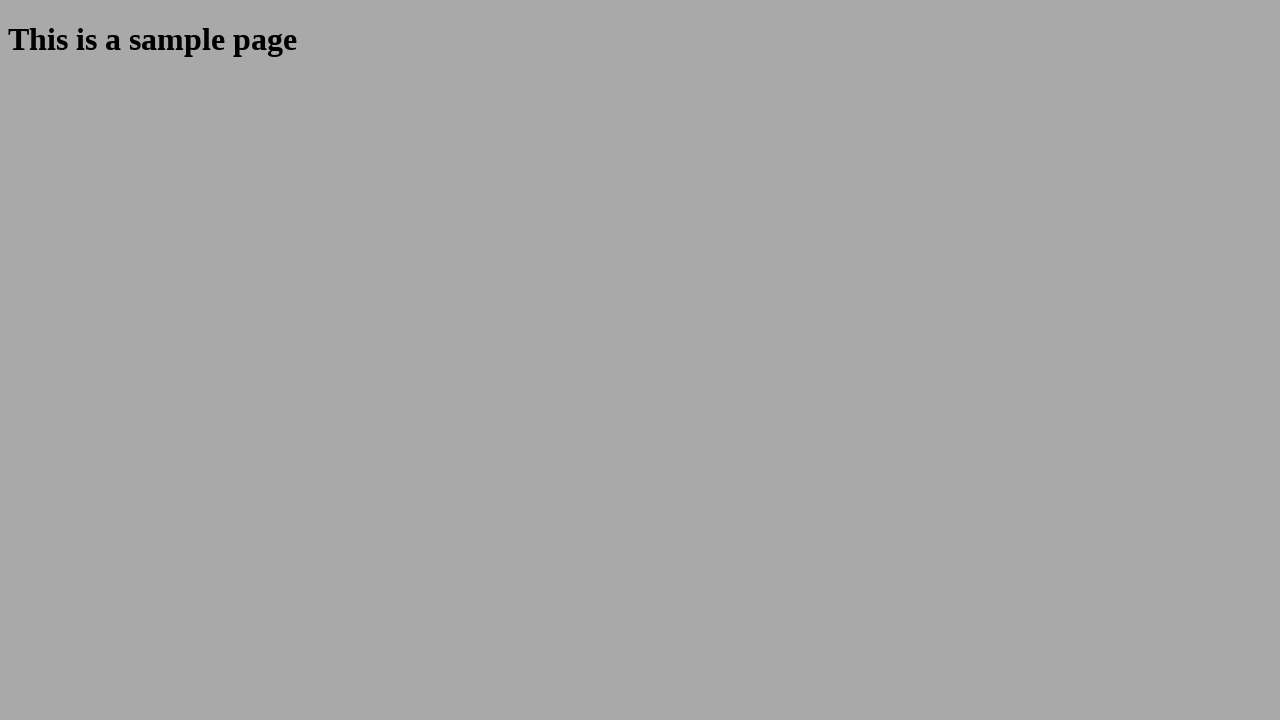

Closed the new tab
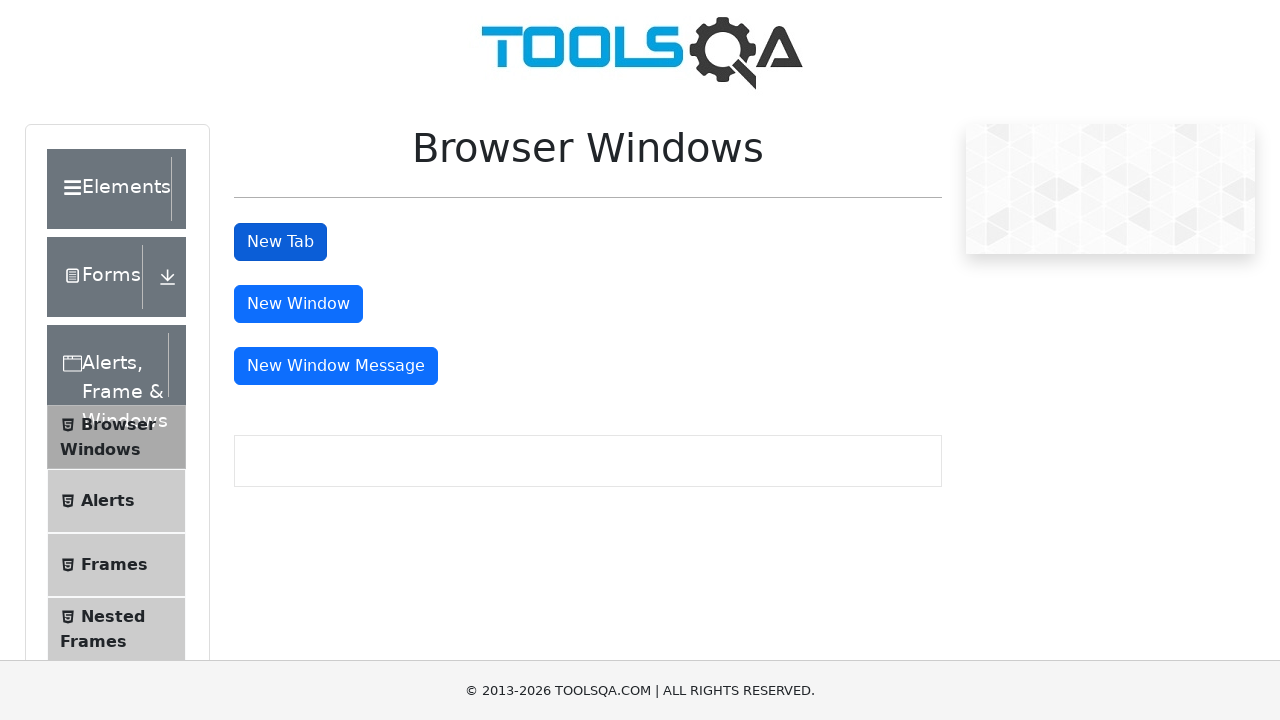

Returned to original page and browser windows heading selector found
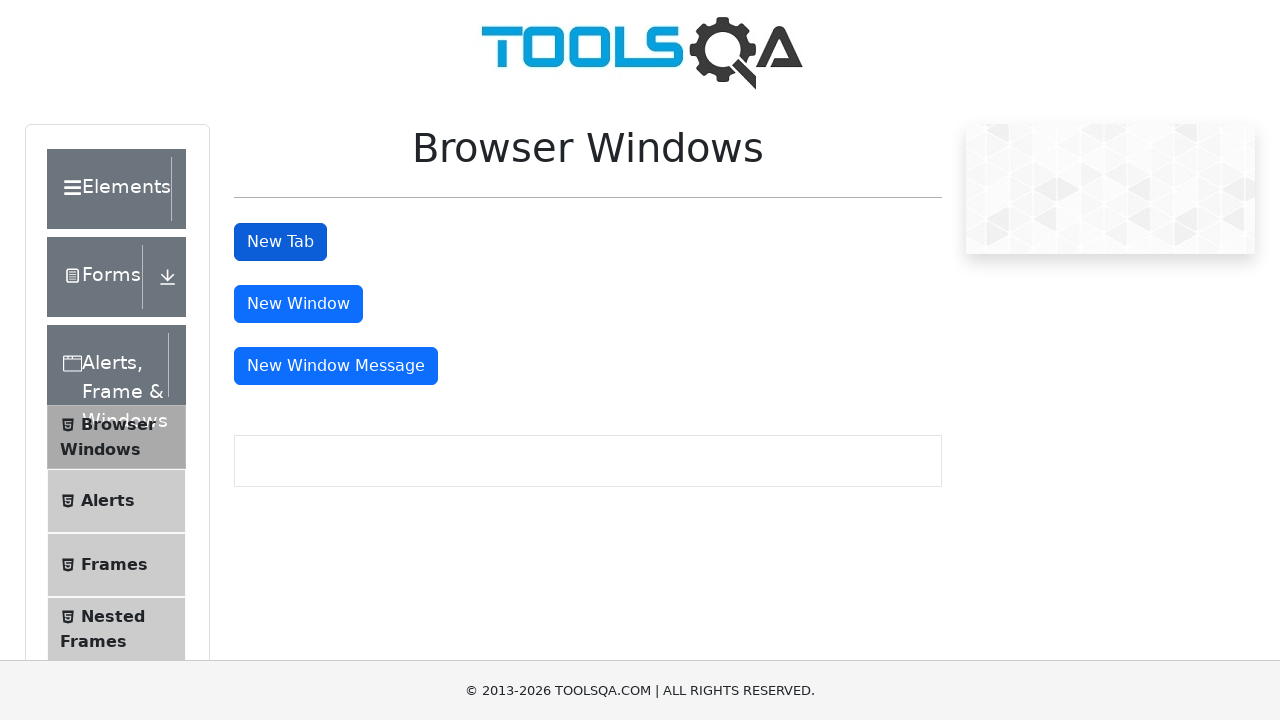

Verified browser windows heading is visible on original page
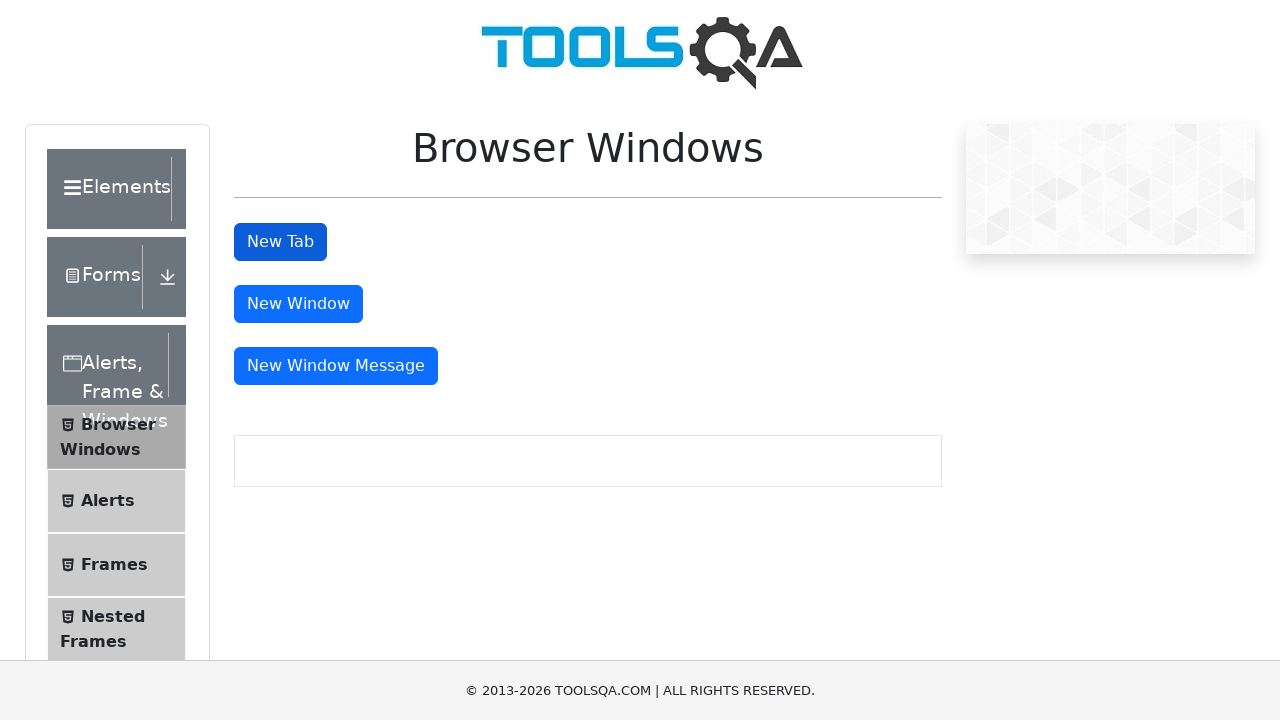

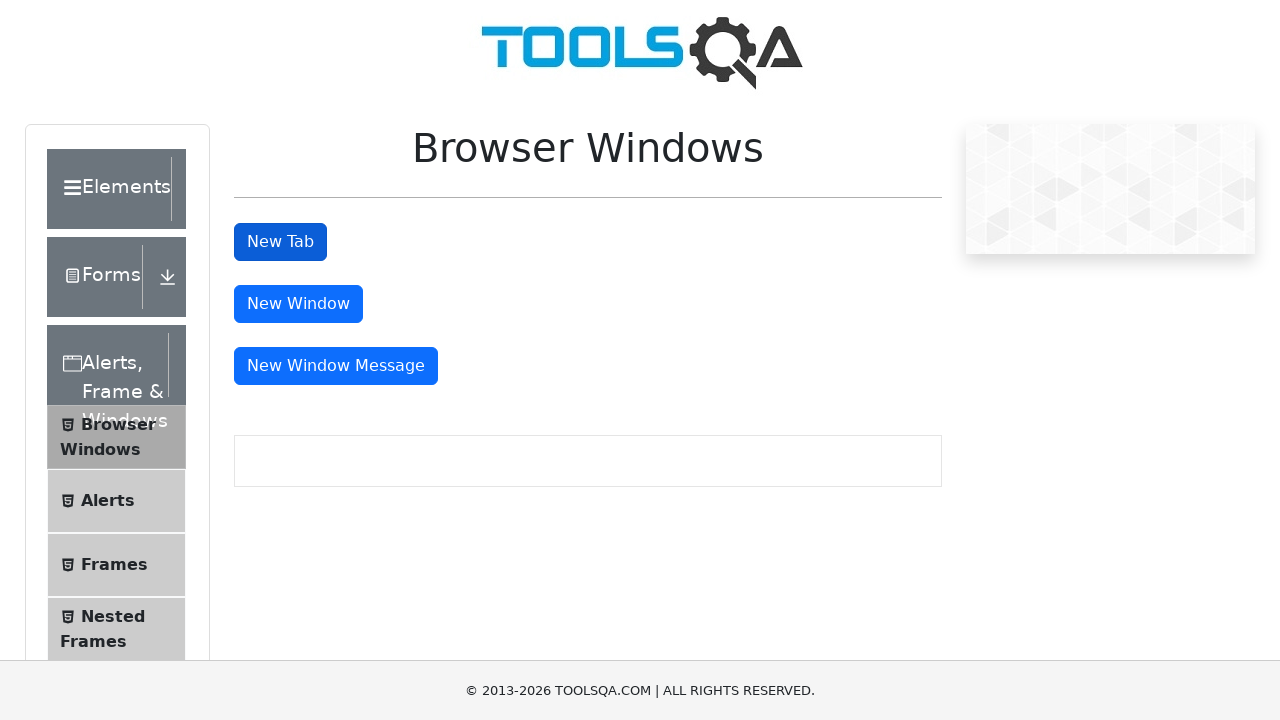